Tests checkbox interaction on a dynamic controls page by checking its initial state, clicking it, and verifying the state change

Starting URL: https://v1.training-support.net/selenium/dynamic-controls

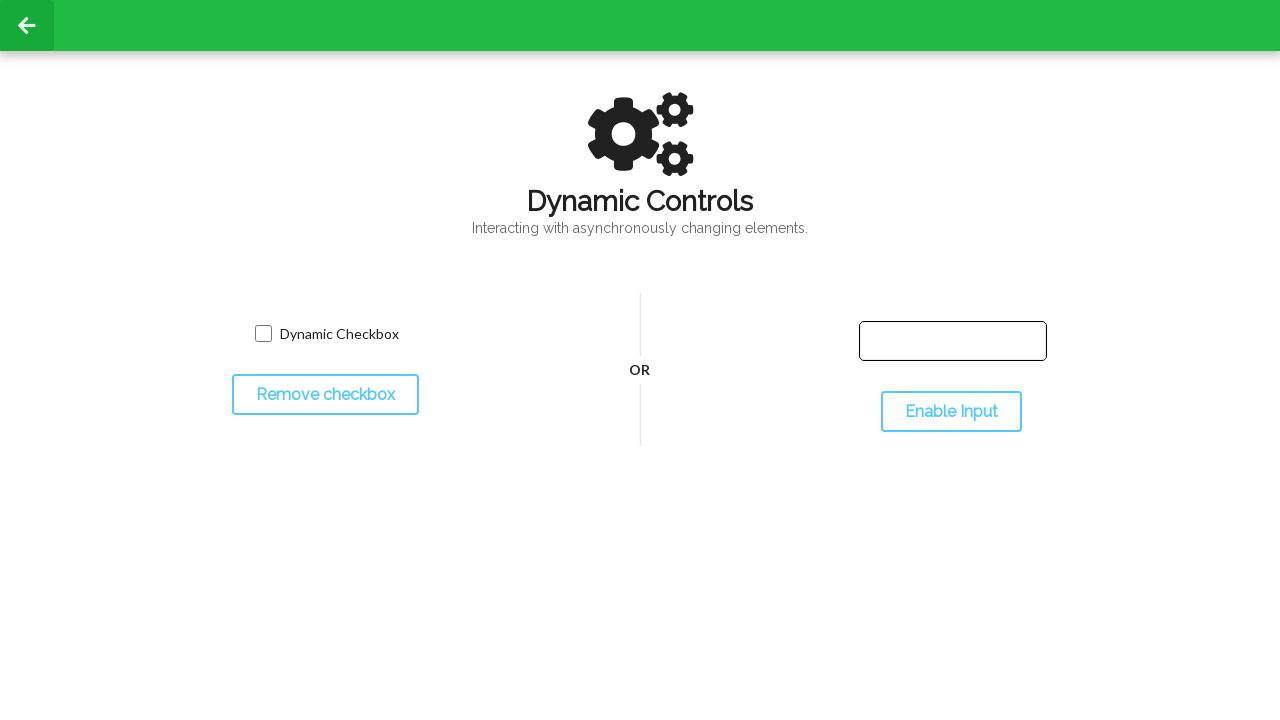

Located checkbox element on dynamic controls page
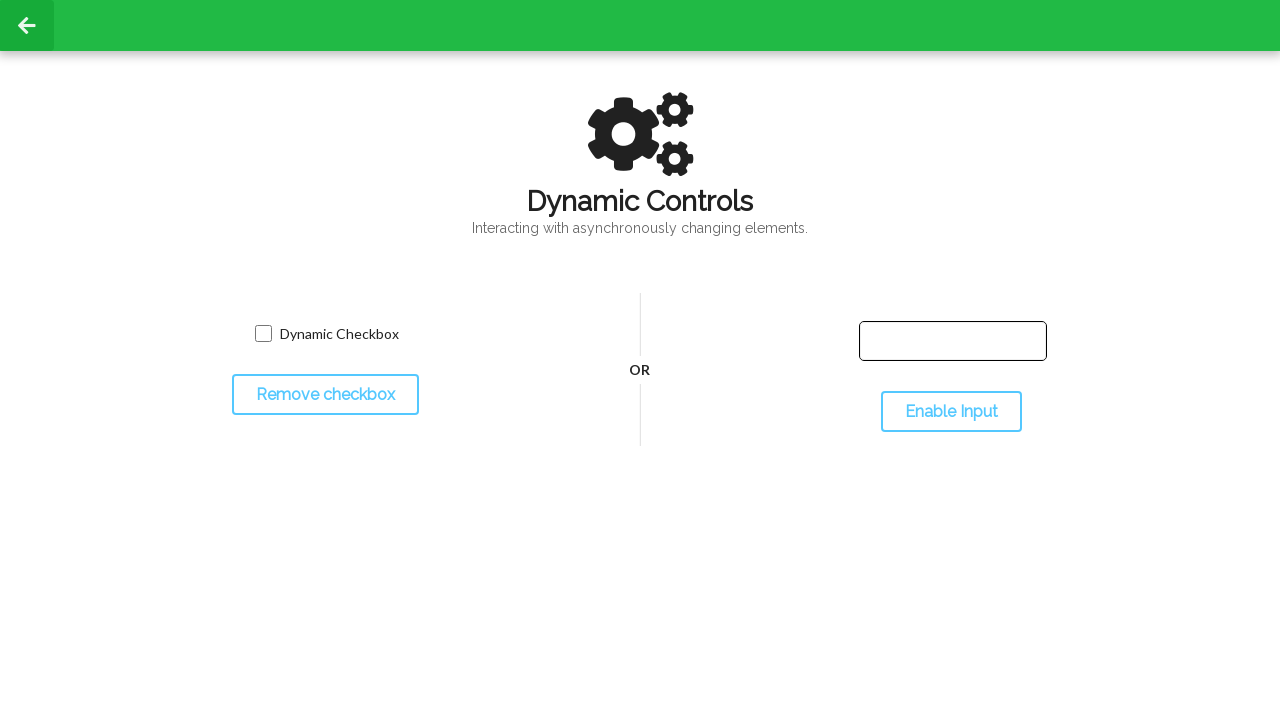

Checked initial checkbox state: False
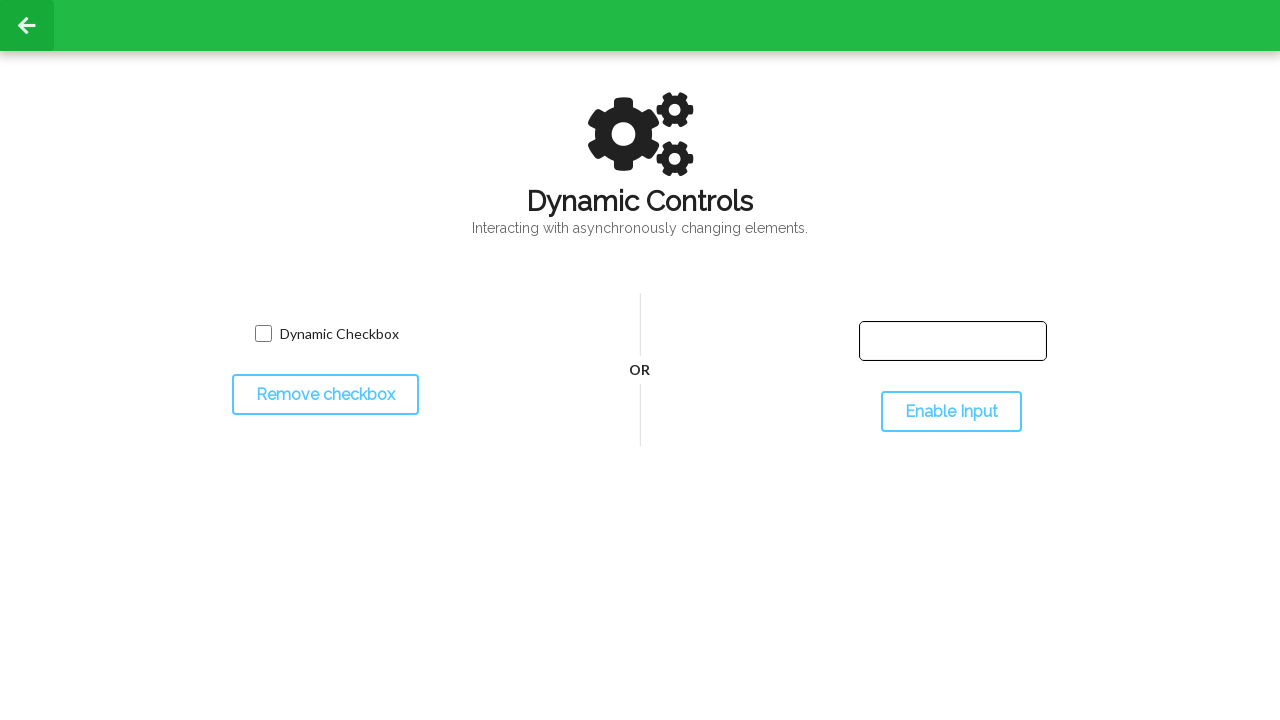

Clicked checkbox to toggle its state at (263, 334) on xpath=//input[@type='checkbox']
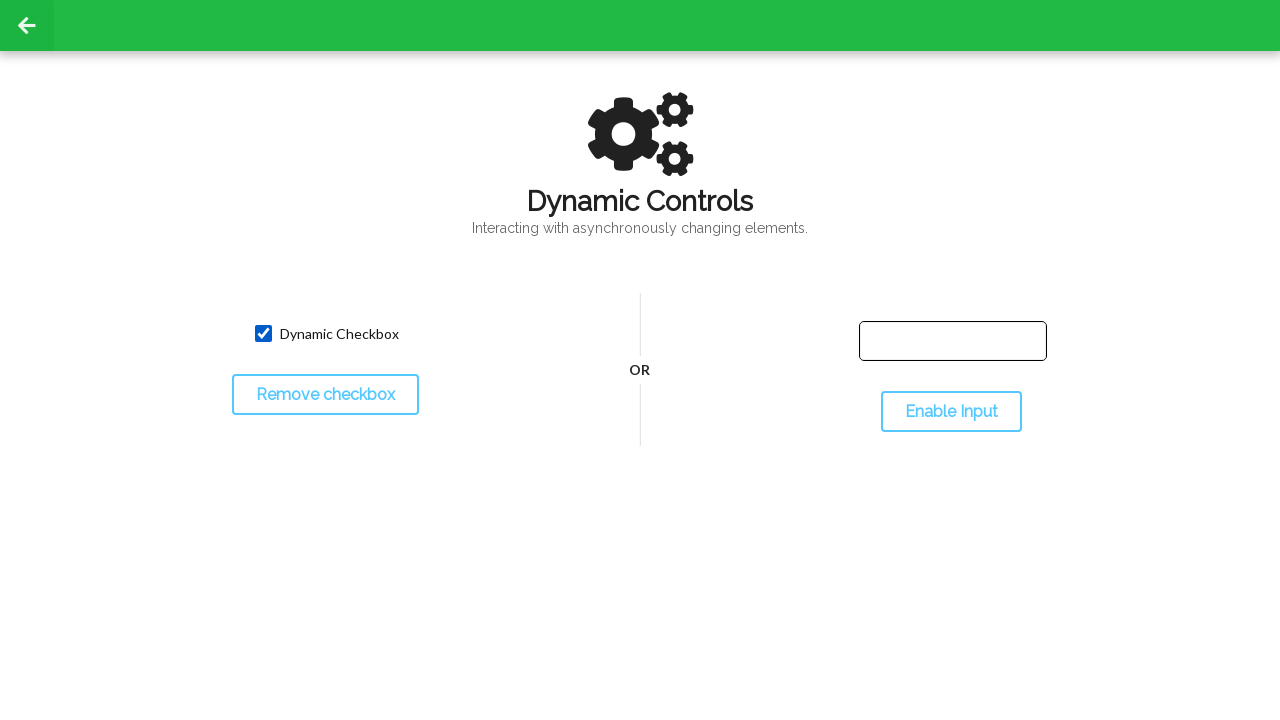

Verified checkbox state after click: True
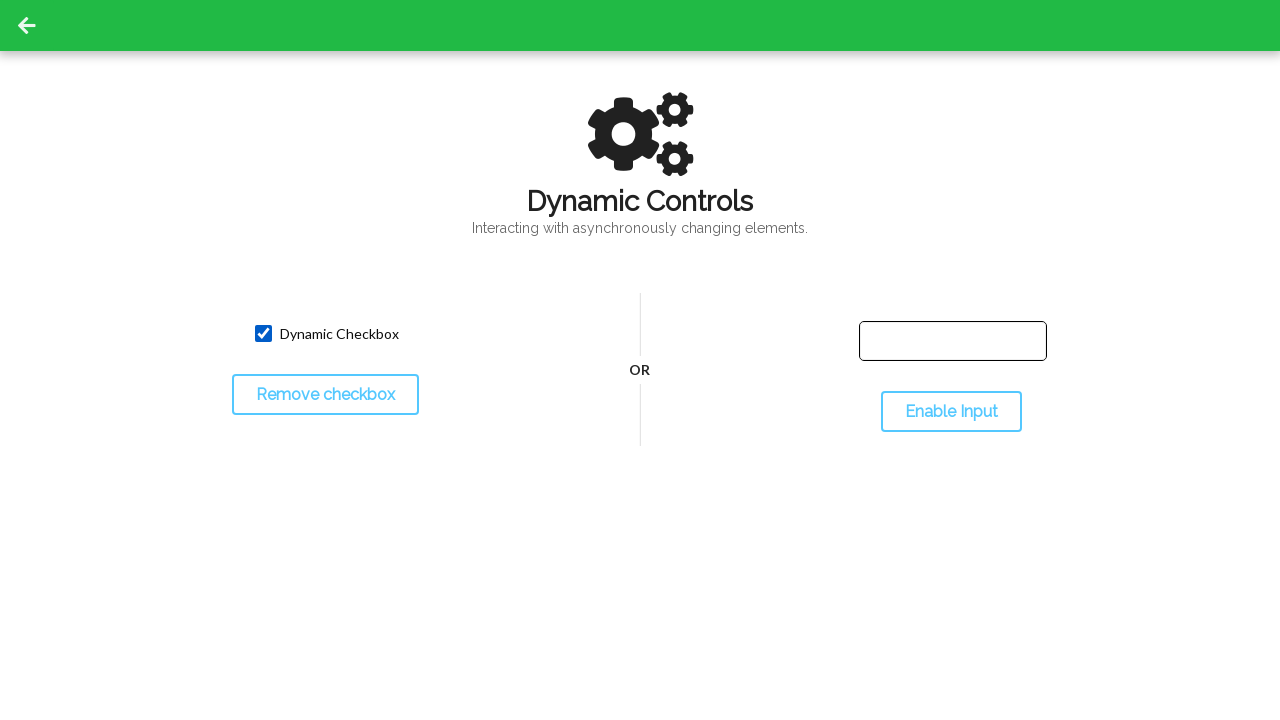

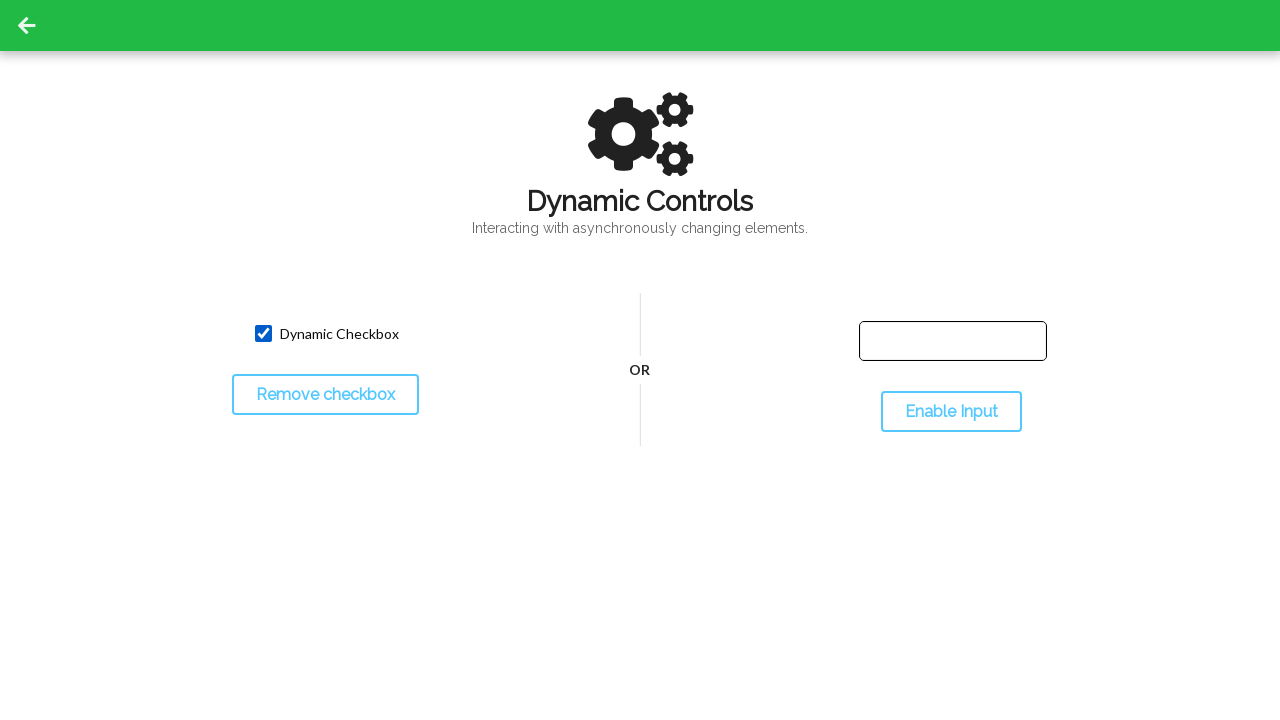